Tests navigation by clicking the "Bucuresti" restaurant location button and verifying it navigates to the correct URL for Bucharest restaurants.

Starting URL: https://kfc.ro

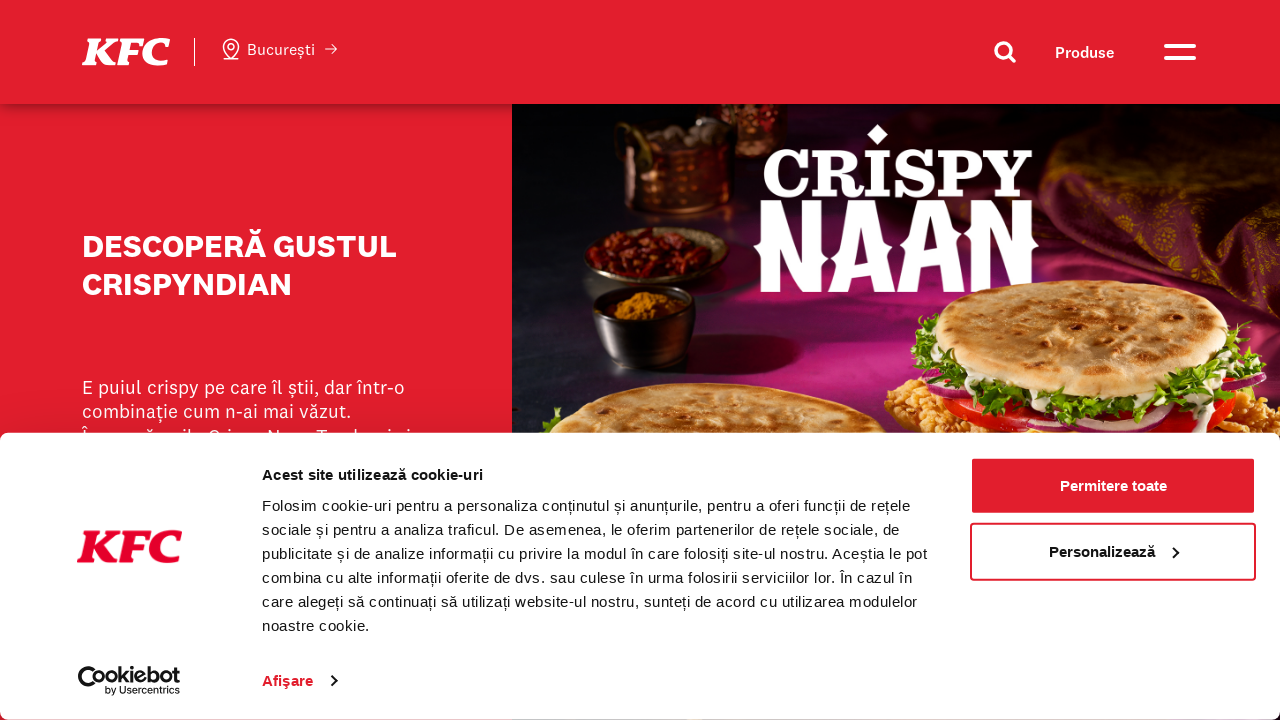

Clicked the 'Bucuresti' restaurant location button at (293, 49) on a[href="/restaurante/bucuresti"]
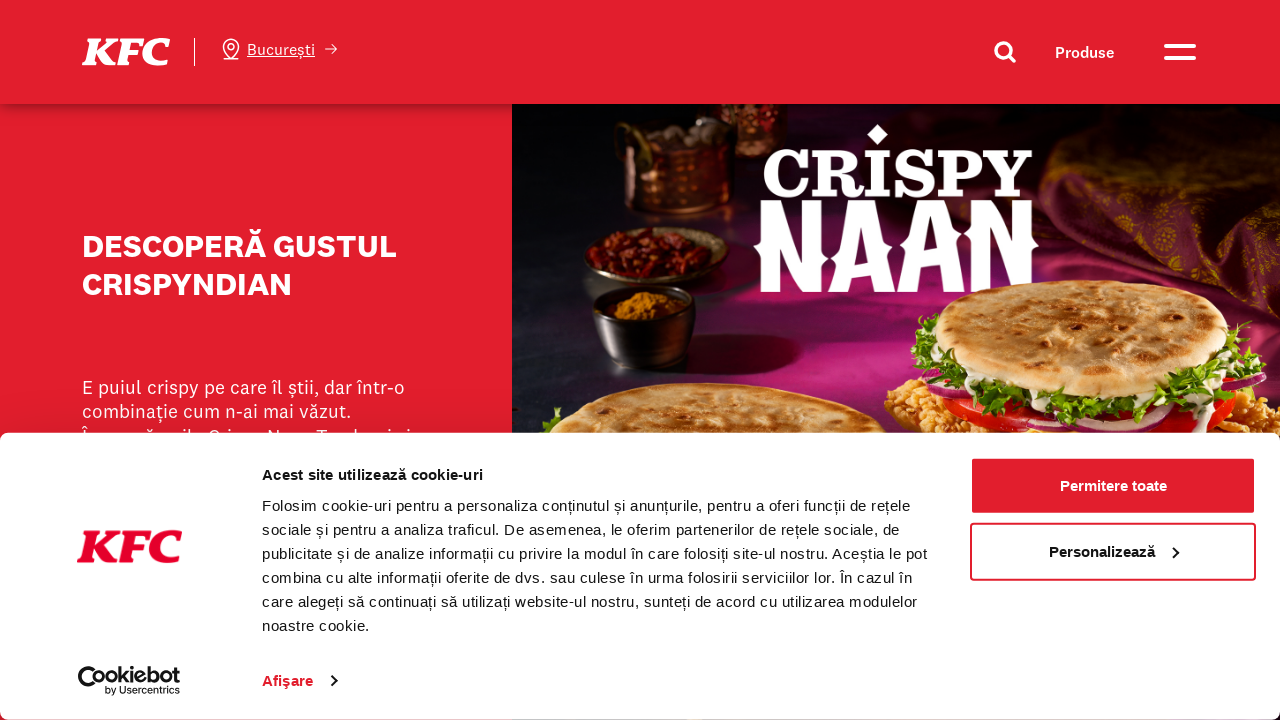

Verified navigation to Bucharest restaurants URL
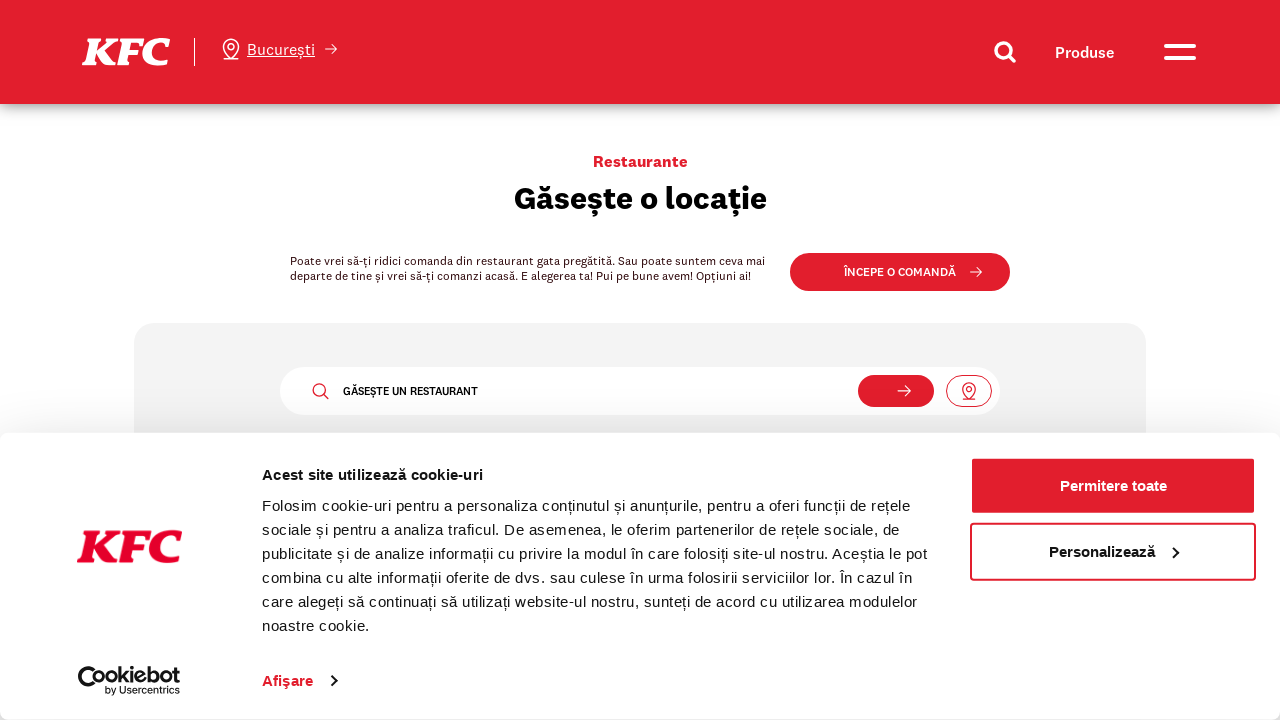

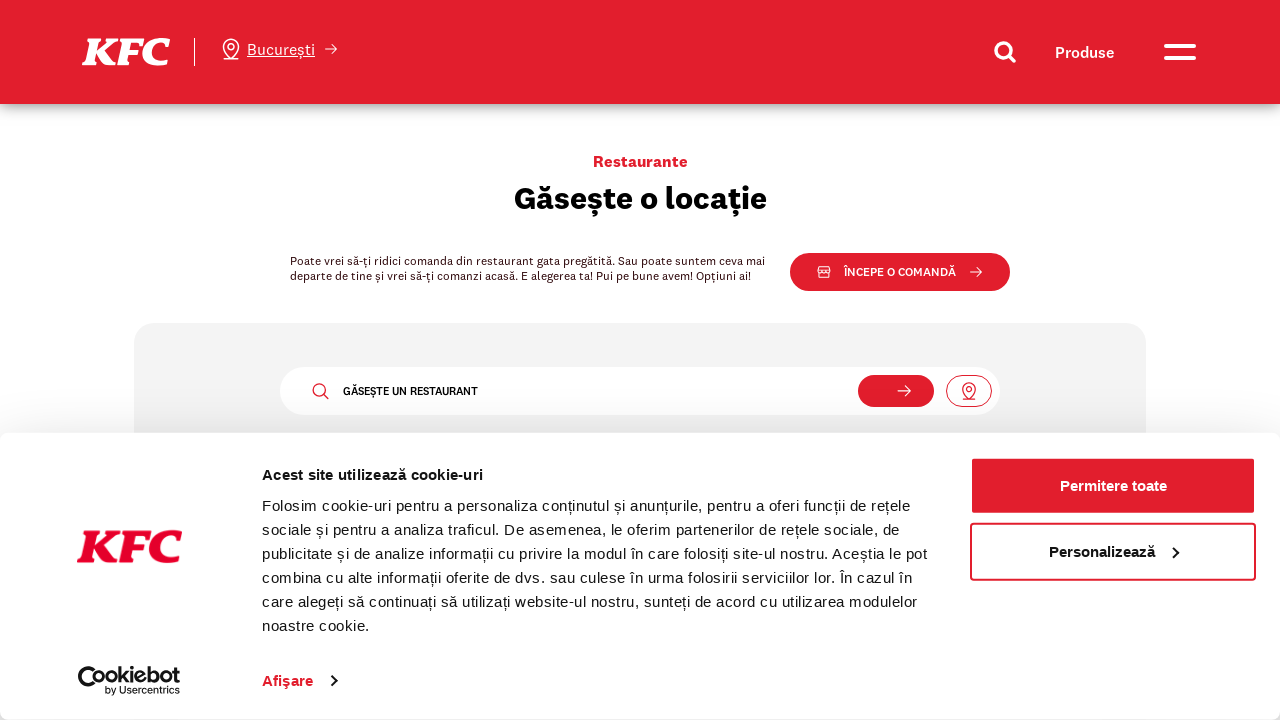